Verifies that the Elemental Selenium link text is correct

Starting URL: https://the-internet.herokuapp.com/

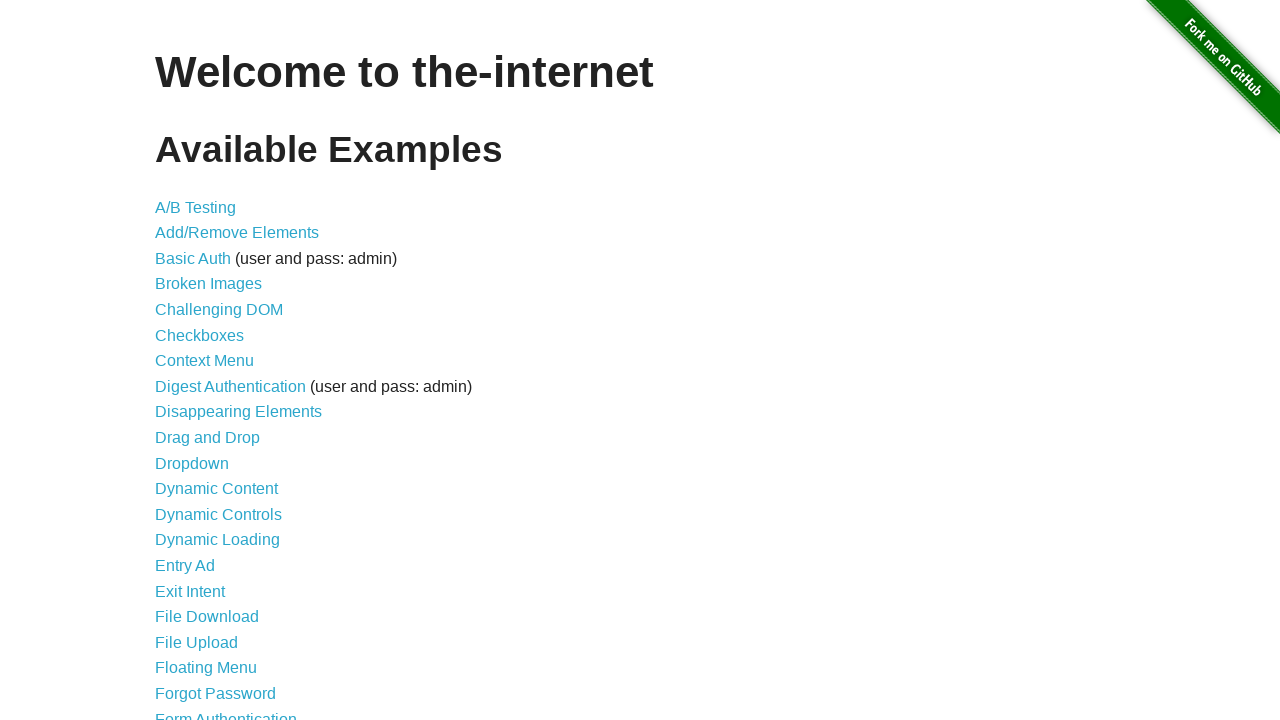

Clicked on Form Authentication link at (226, 712) on a[href="/login"]
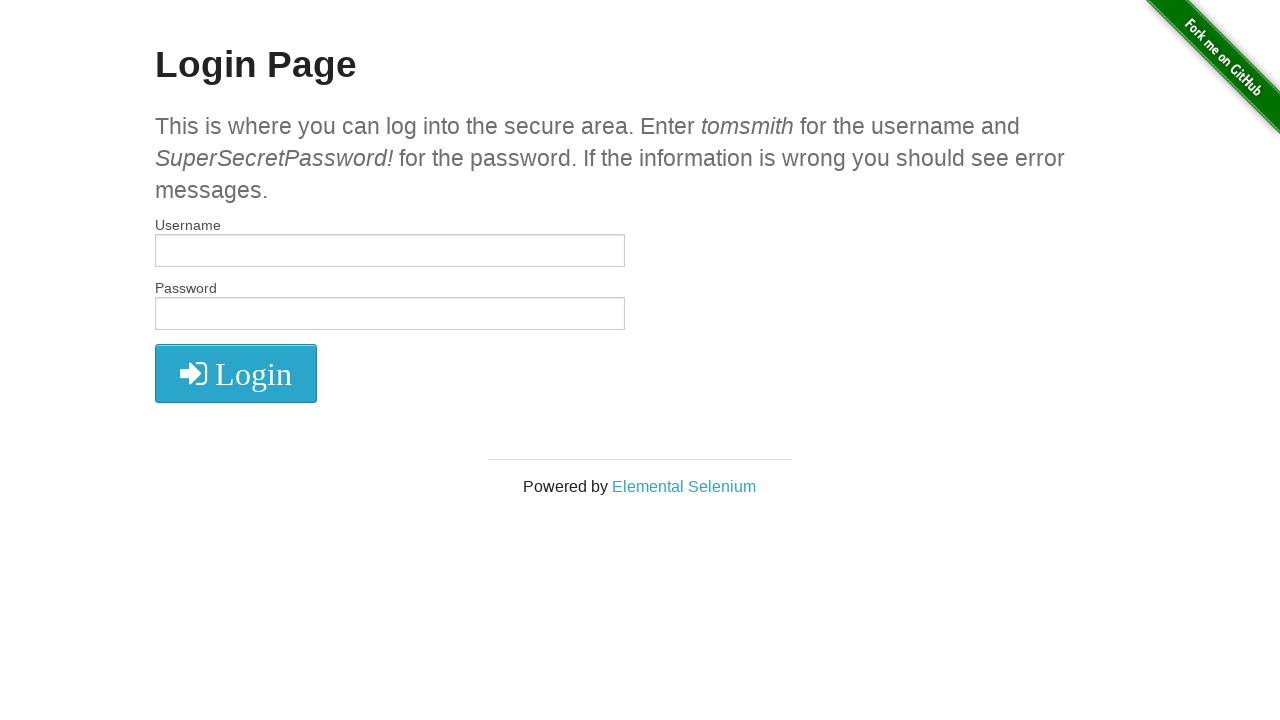

Retrieved Elemental Selenium link text
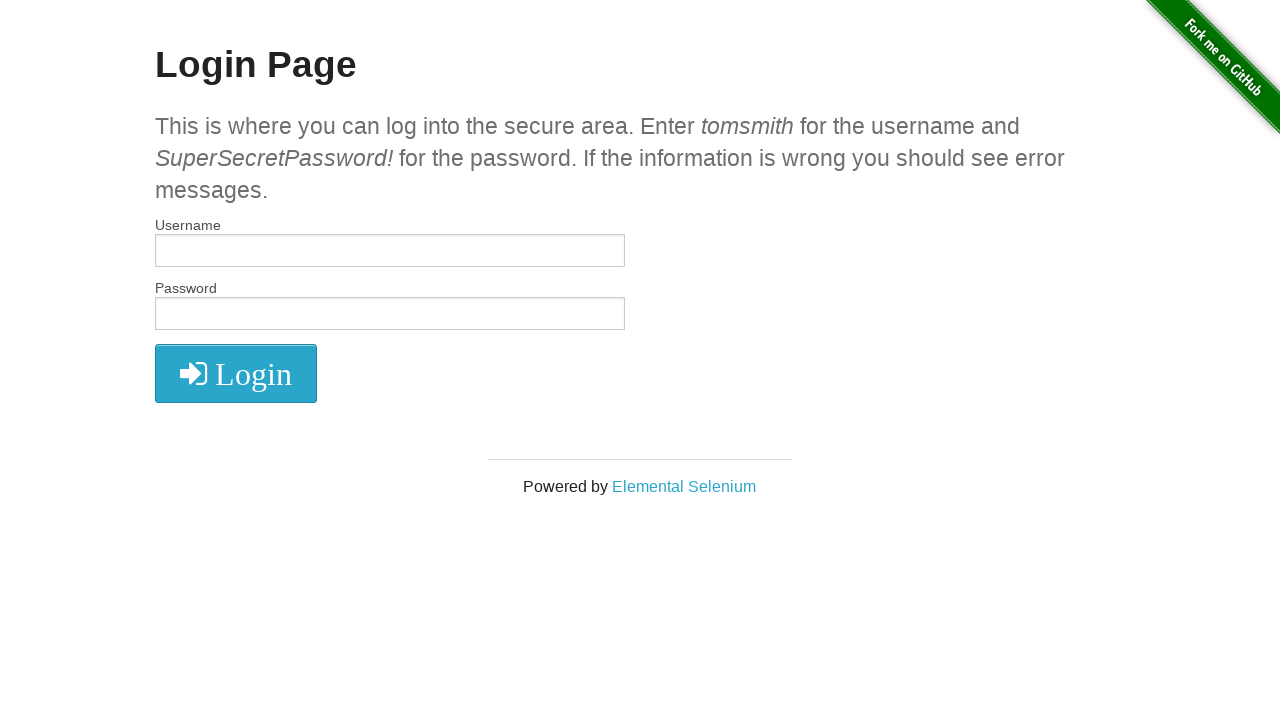

Verified Elemental Selenium link text is correct
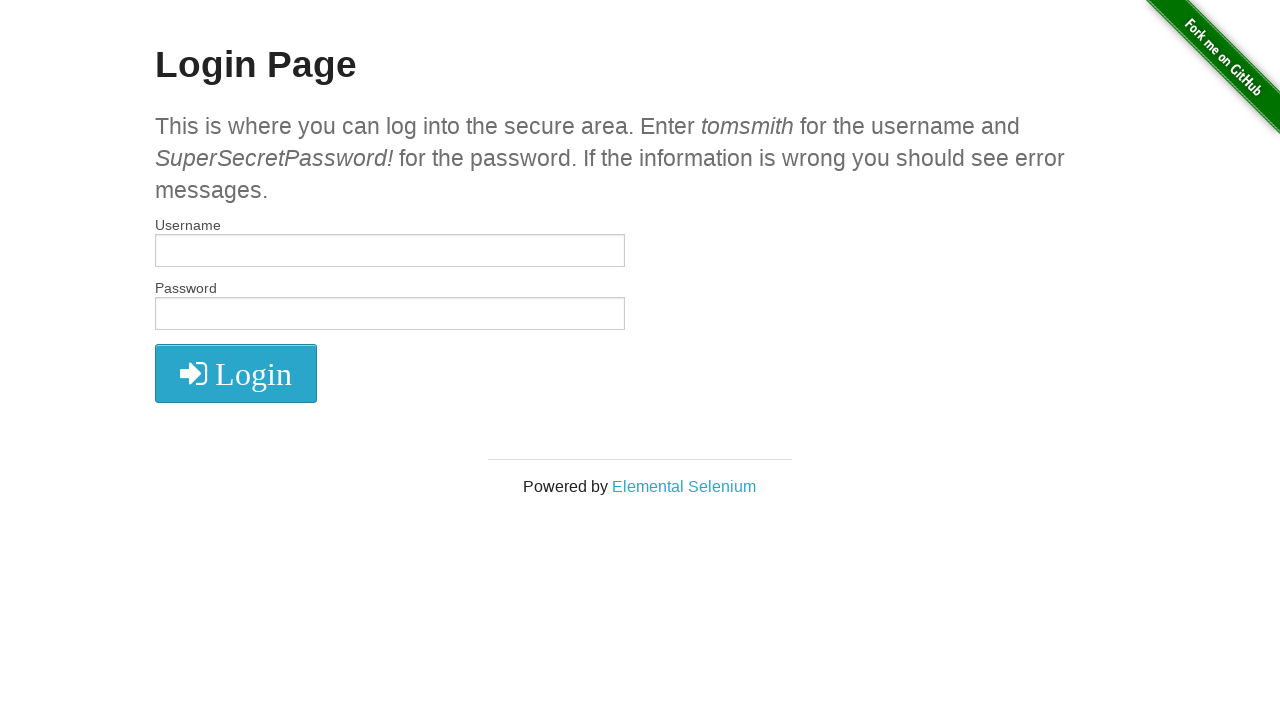

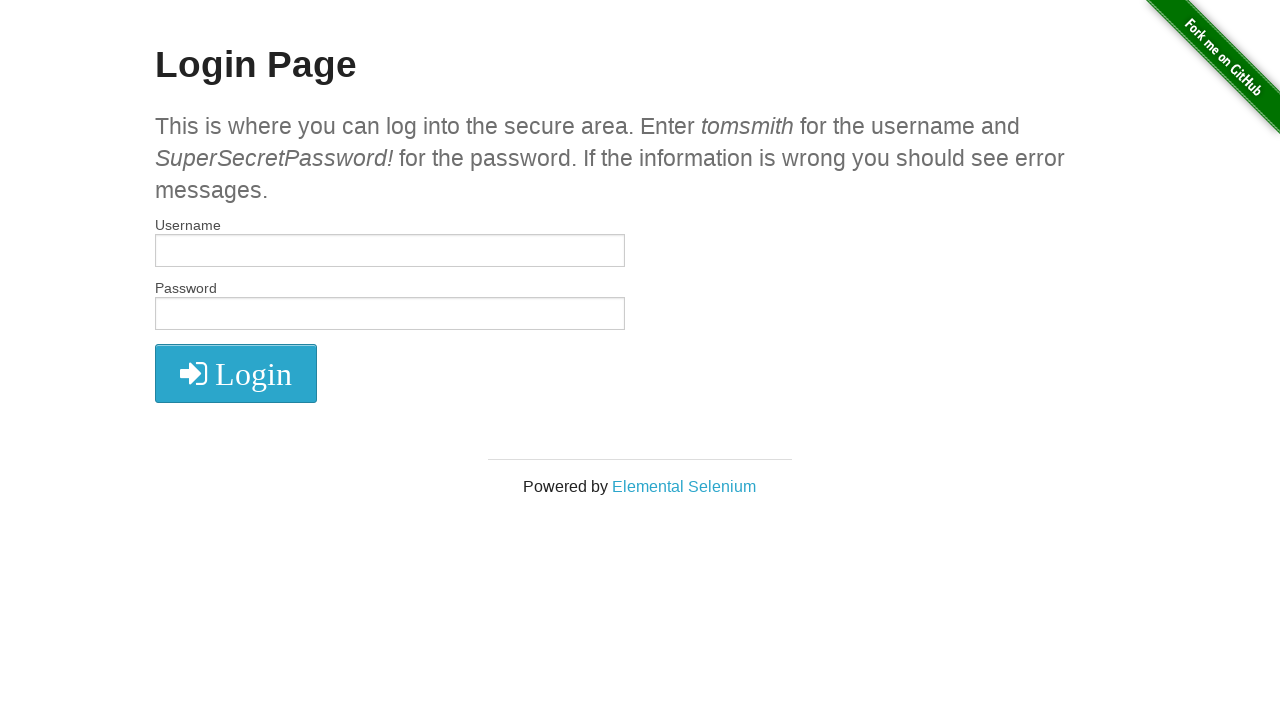